Tests text input functionality by entering text into an input field and verifying the value was entered correctly

Starting URL: https://otus.home.kartushin.su/training.html

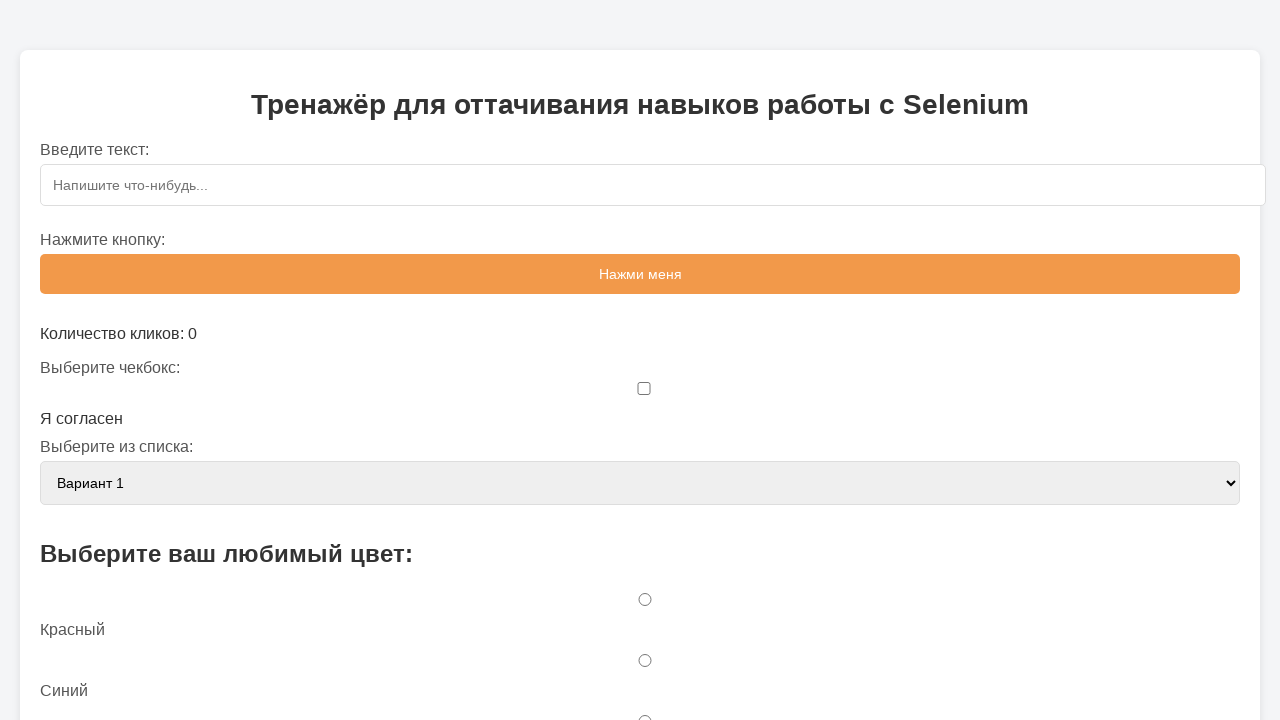

Filled text input field with 'ОТУС' on #textInput
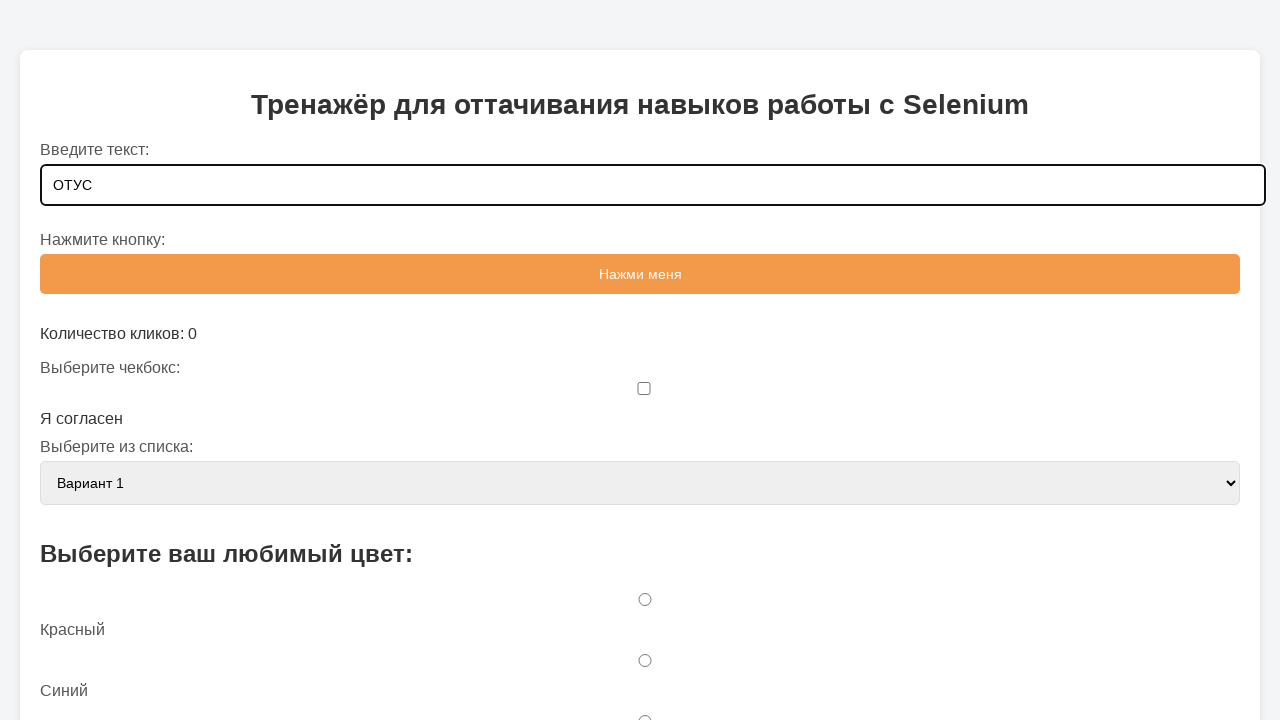

Retrieved text input field value
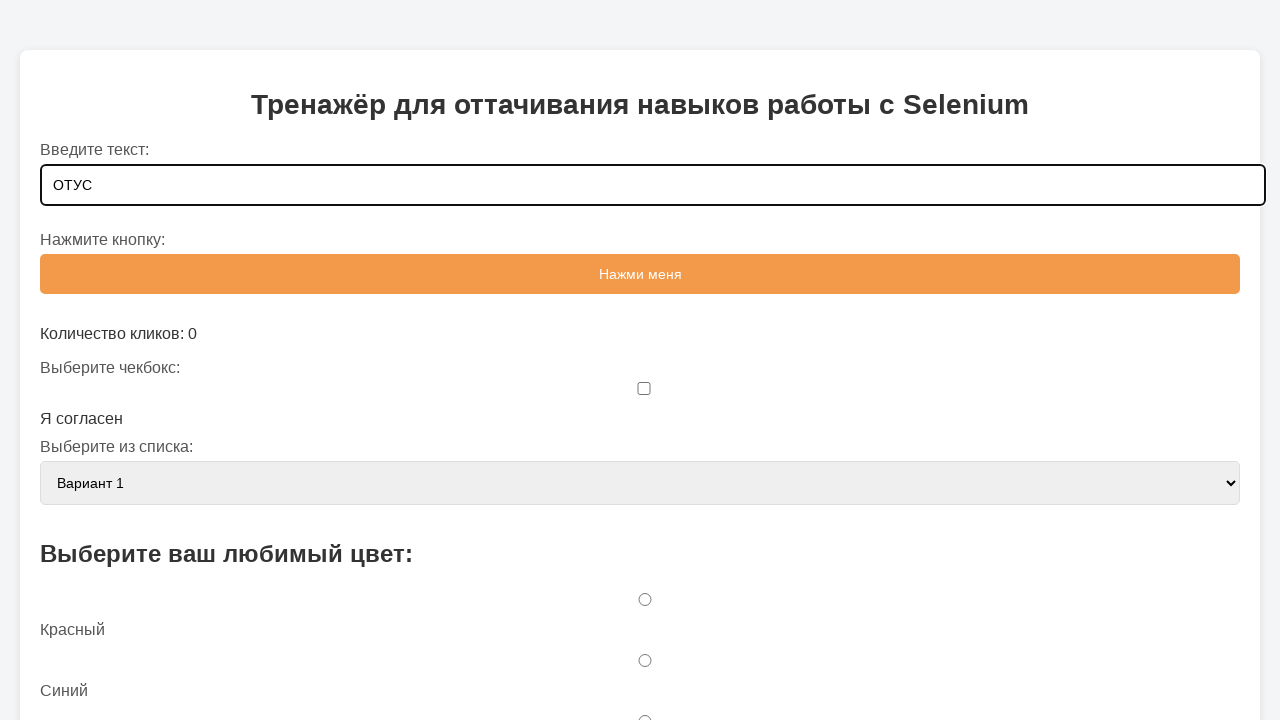

Verified text input value matches expected 'ОТУС'
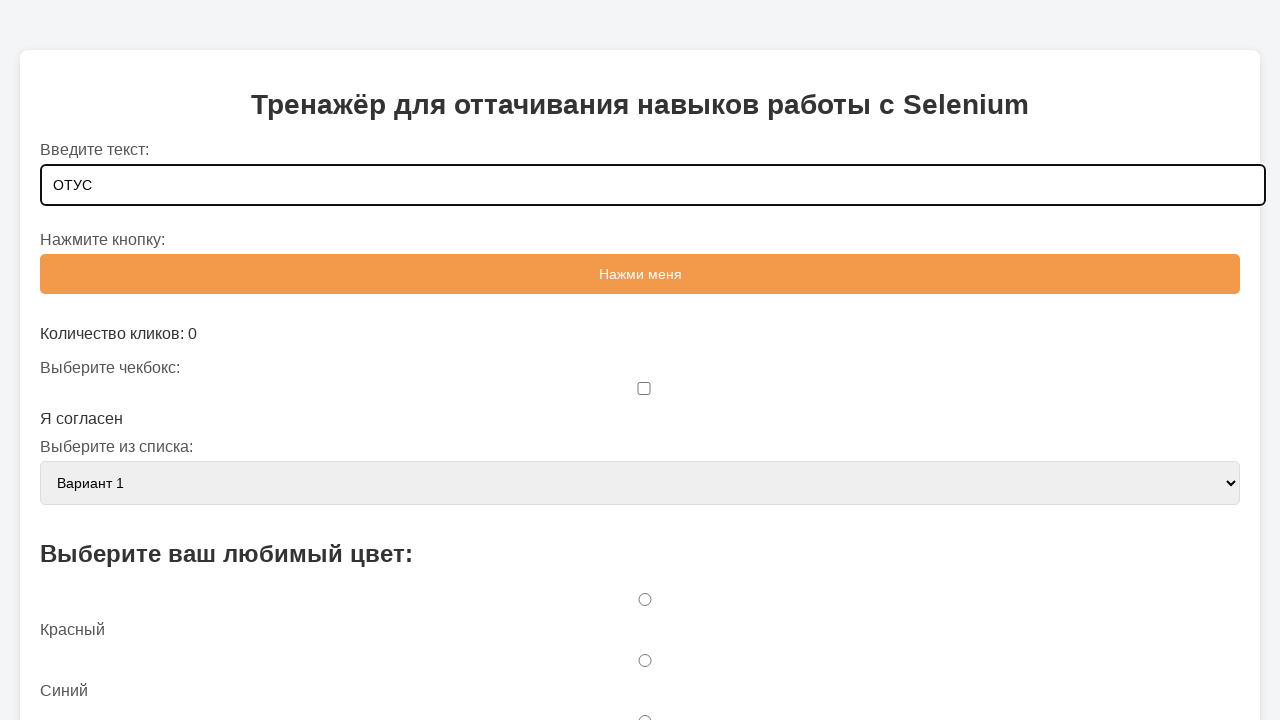

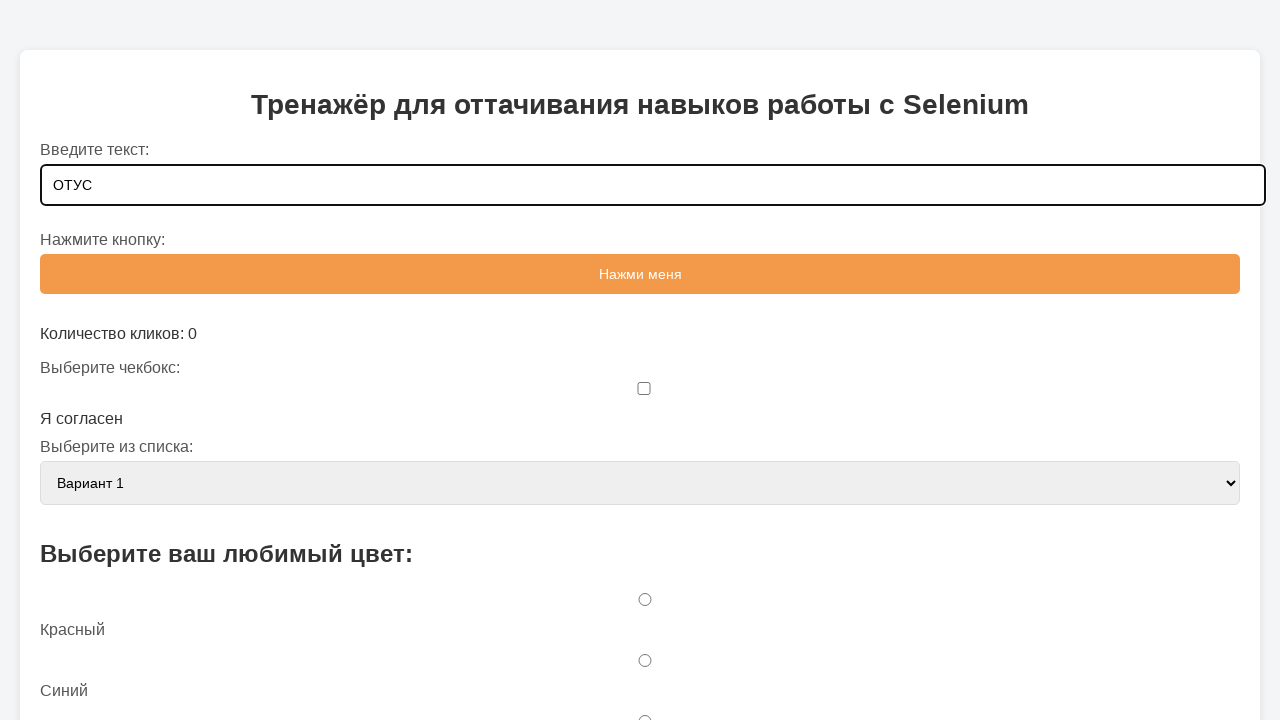